Tests the add/remove elements functionality by clicking the Add Element button 5 times to create Delete buttons

Starting URL: http://the-internet.herokuapp.com/add_remove_elements/

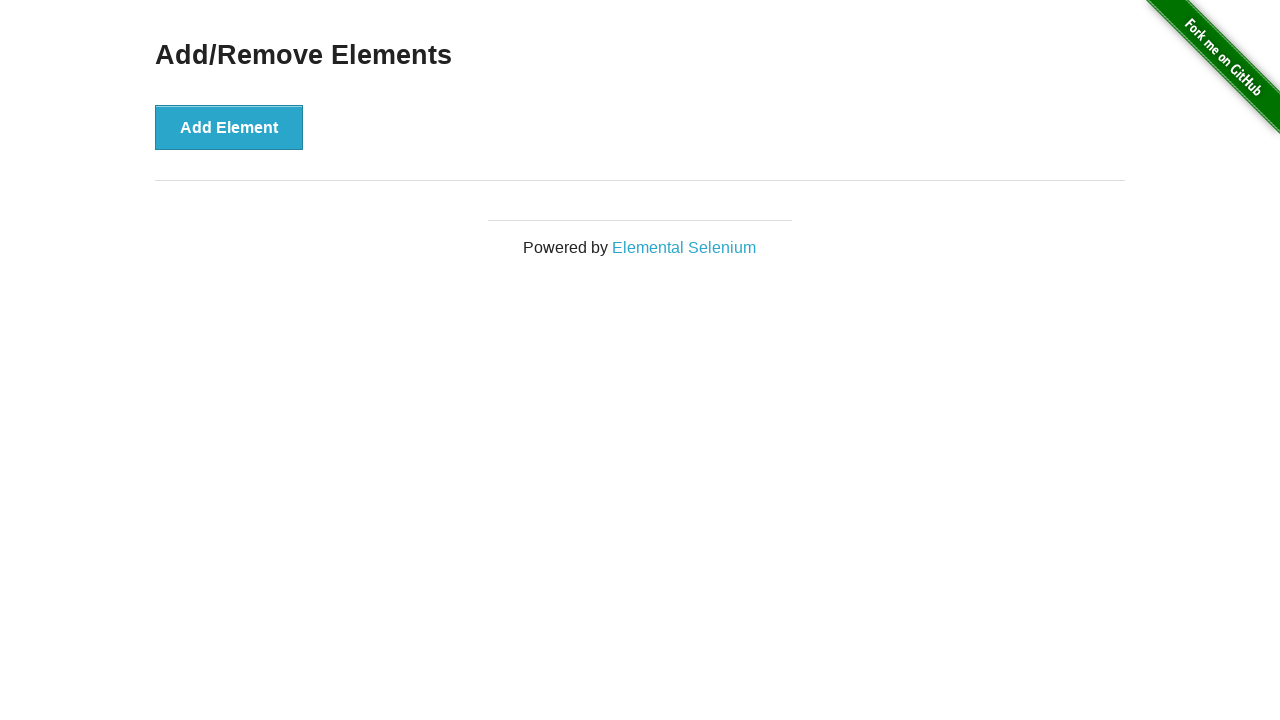

Clicked Add Element button to create a new Delete button at (229, 127) on button:has-text("Add Element")
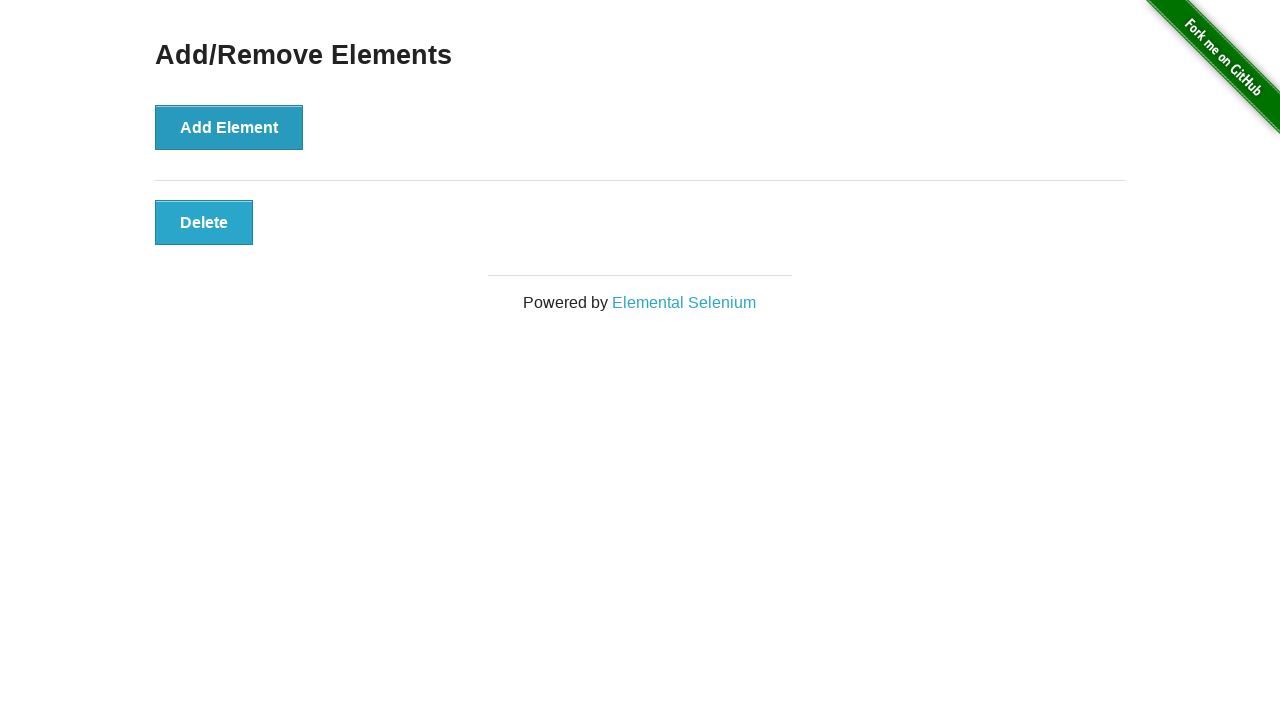

Clicked Add Element button to create a new Delete button at (229, 127) on button:has-text("Add Element")
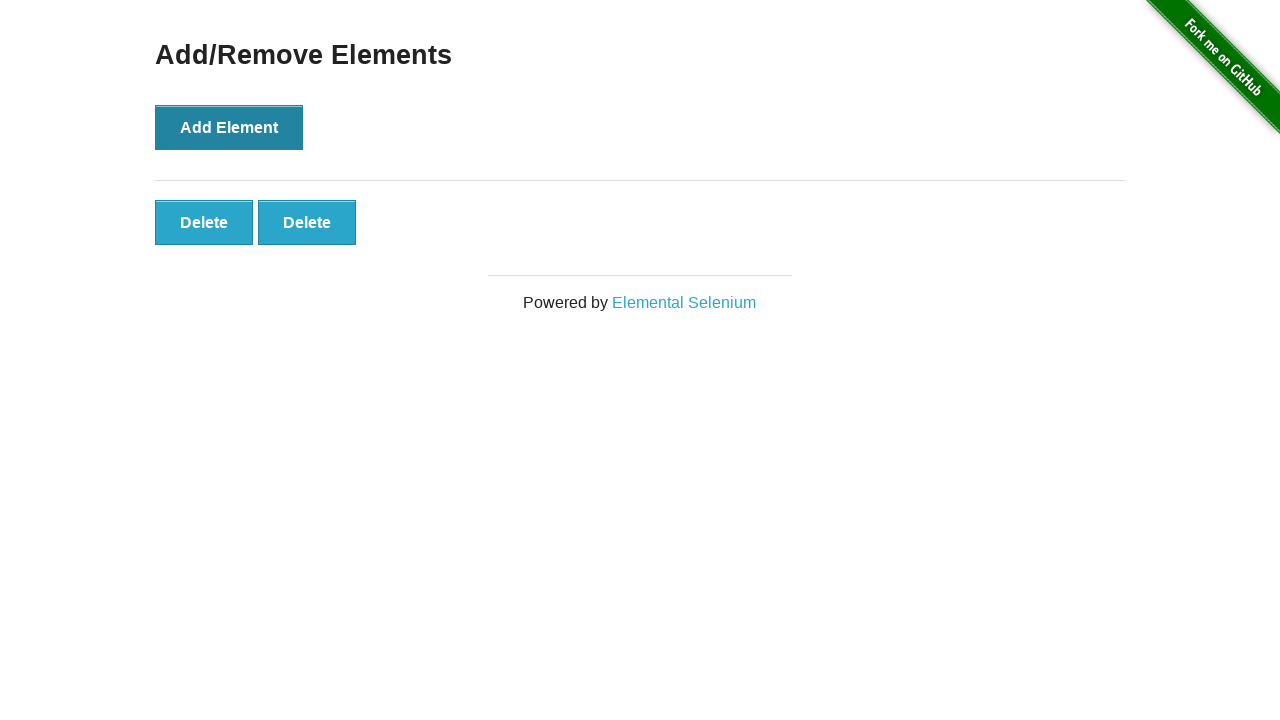

Clicked Add Element button to create a new Delete button at (229, 127) on button:has-text("Add Element")
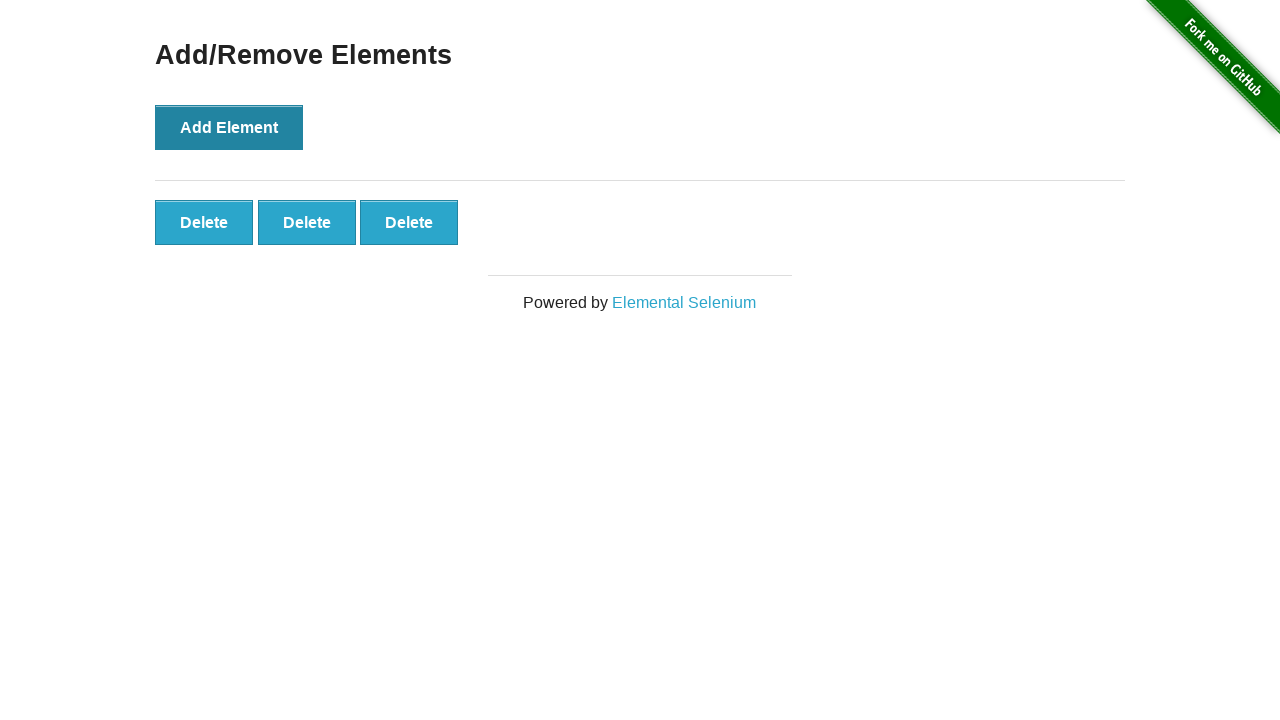

Clicked Add Element button to create a new Delete button at (229, 127) on button:has-text("Add Element")
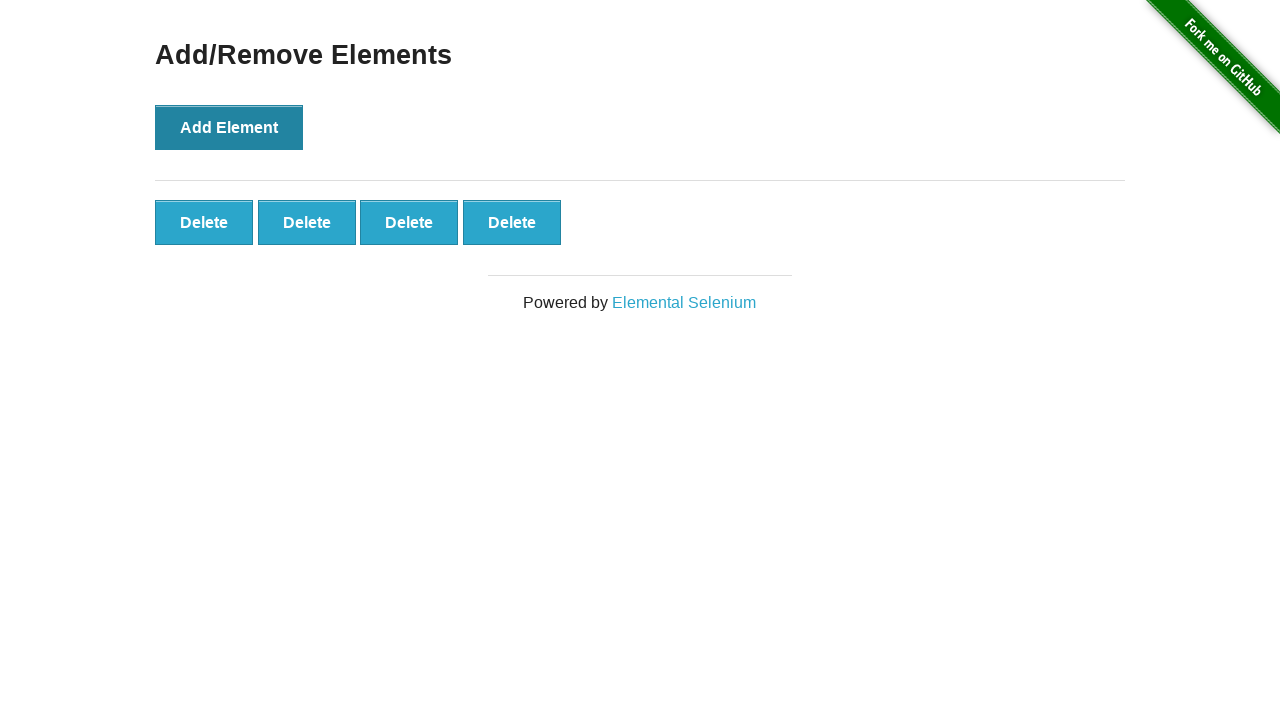

Clicked Add Element button to create a new Delete button at (229, 127) on button:has-text("Add Element")
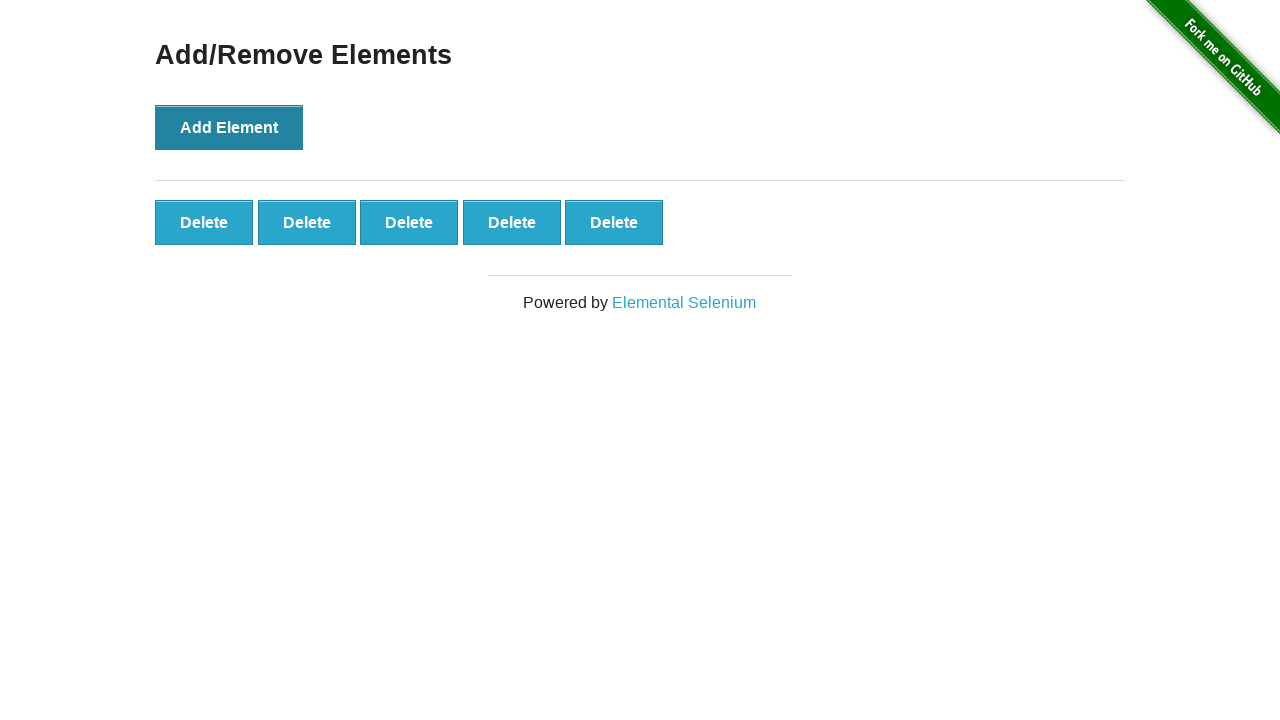

Waited for Delete buttons to become visible
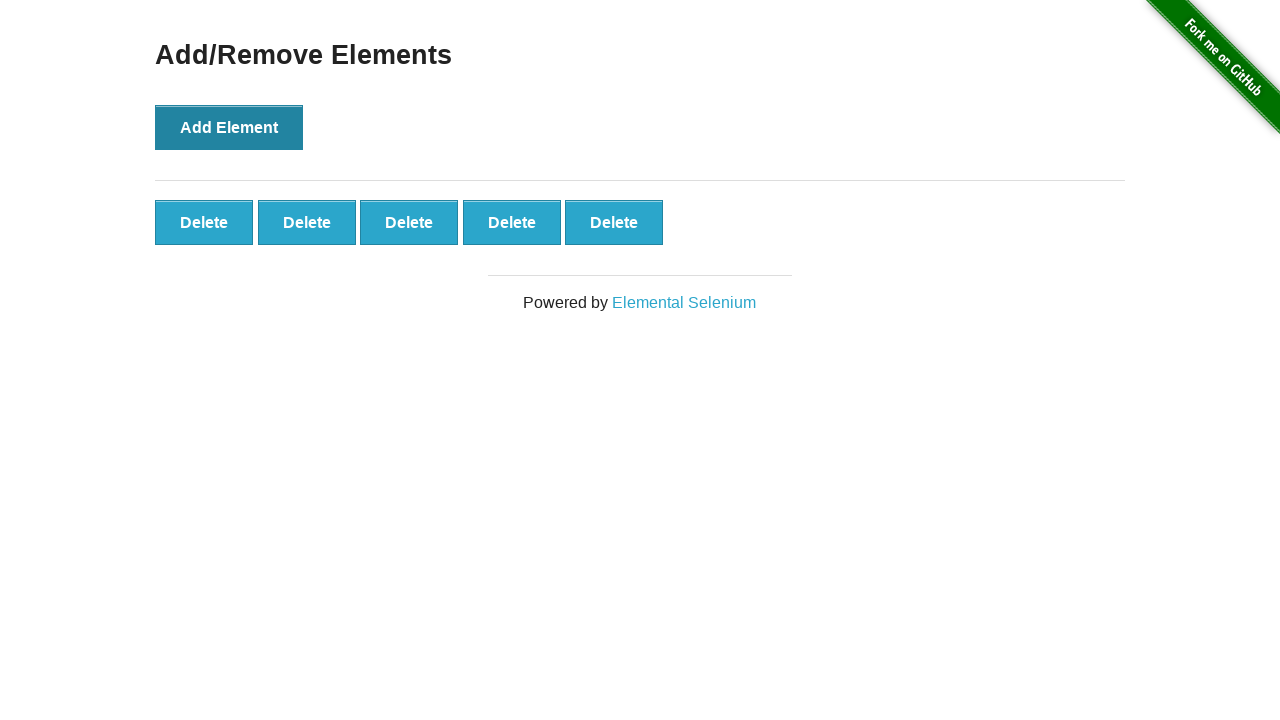

Located all Delete buttons in the elements container
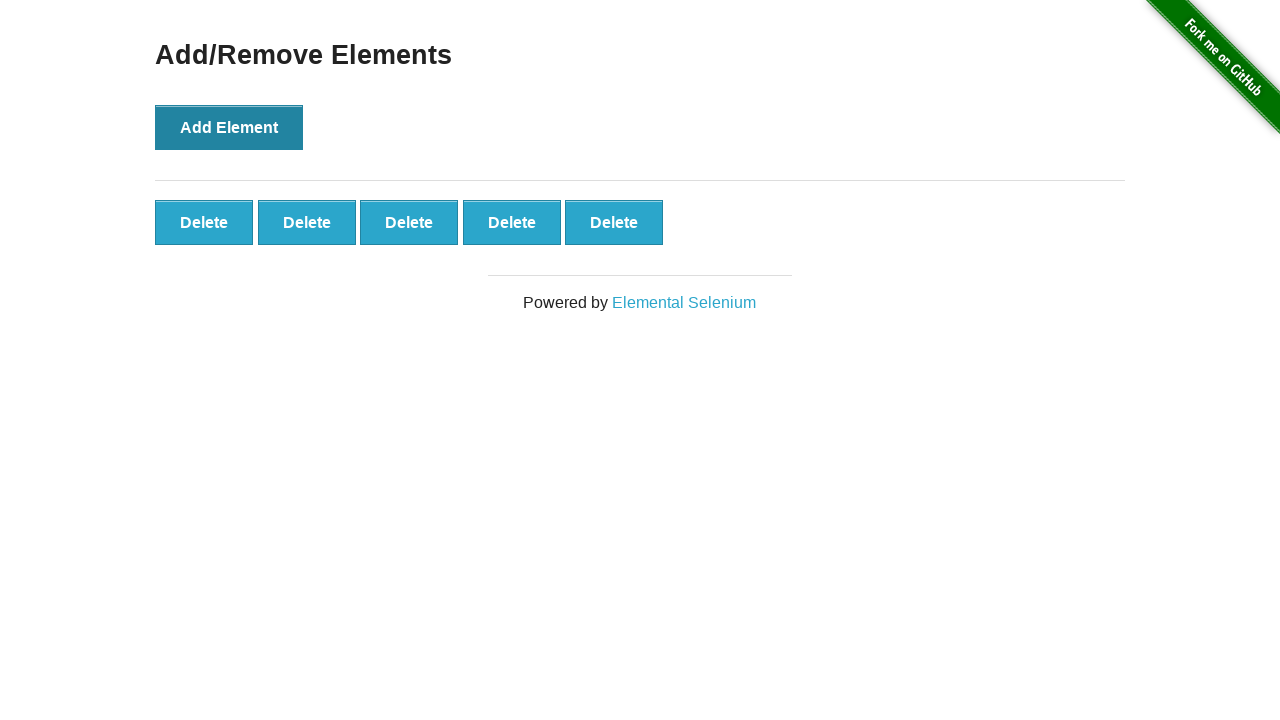

Verified that exactly 5 Delete buttons were created
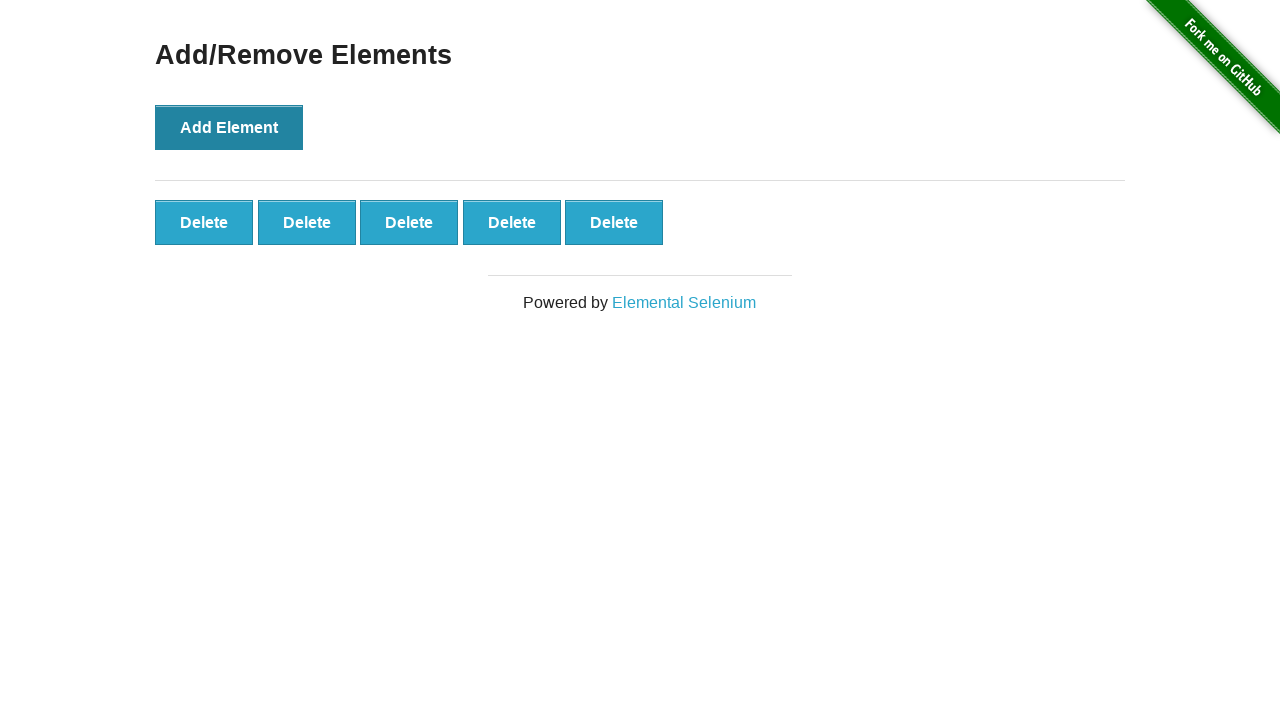

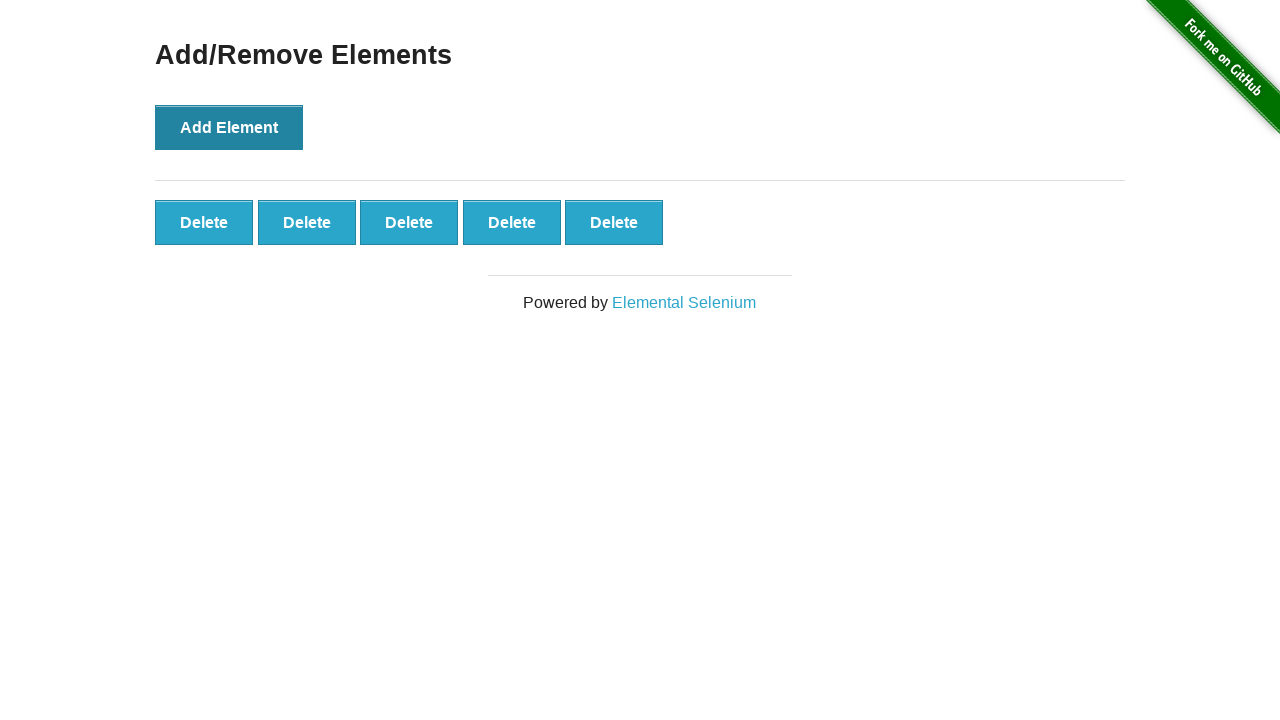